Tests browser window handling by clicking a link that opens a new window, switching to the child window to verify its content, then switching back to the parent window to verify its content.

Starting URL: https://the-internet.herokuapp.com/windows

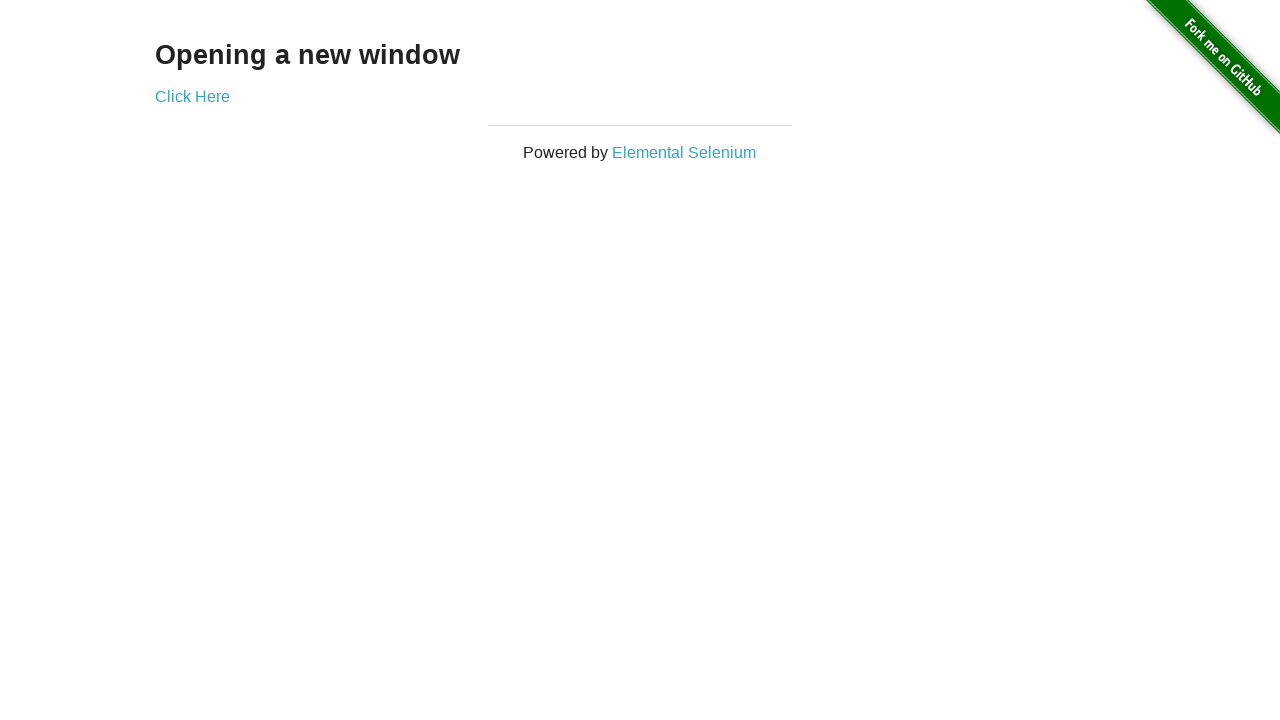

Clicked 'Click Here' link to open new window at (192, 96) on xpath=//a[contains(text(),'Click Here')]
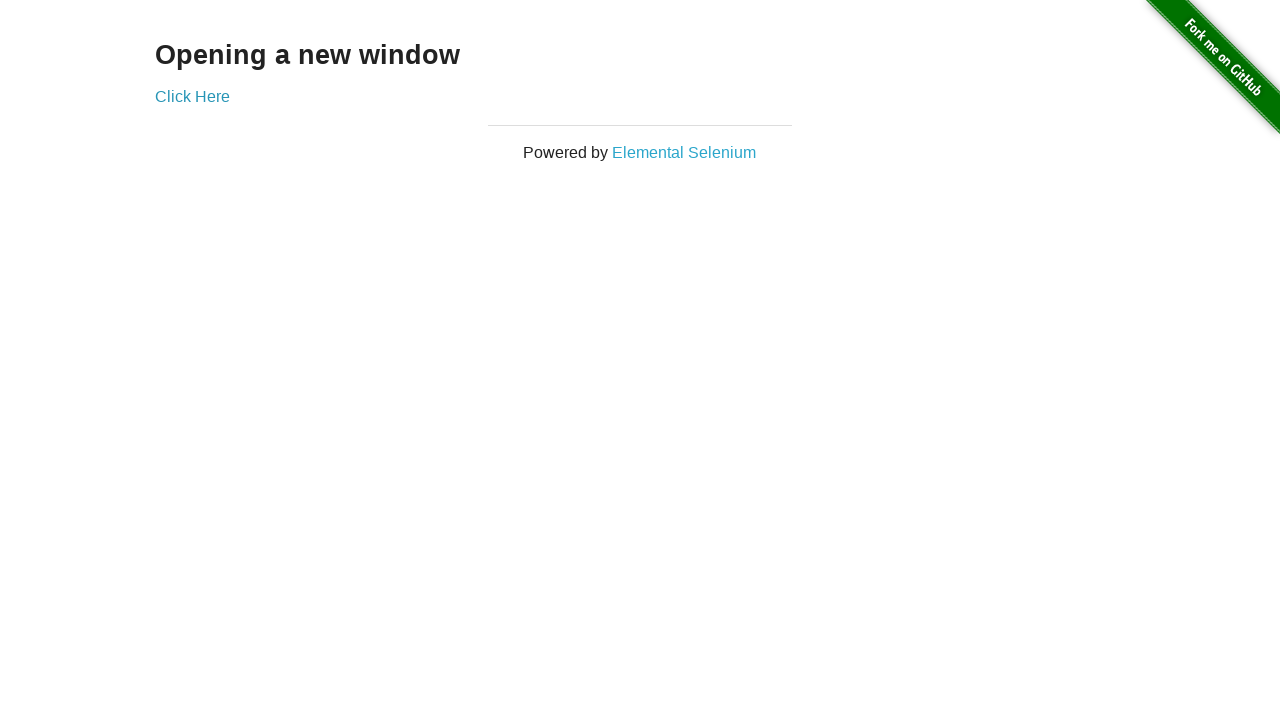

New child window opened and captured
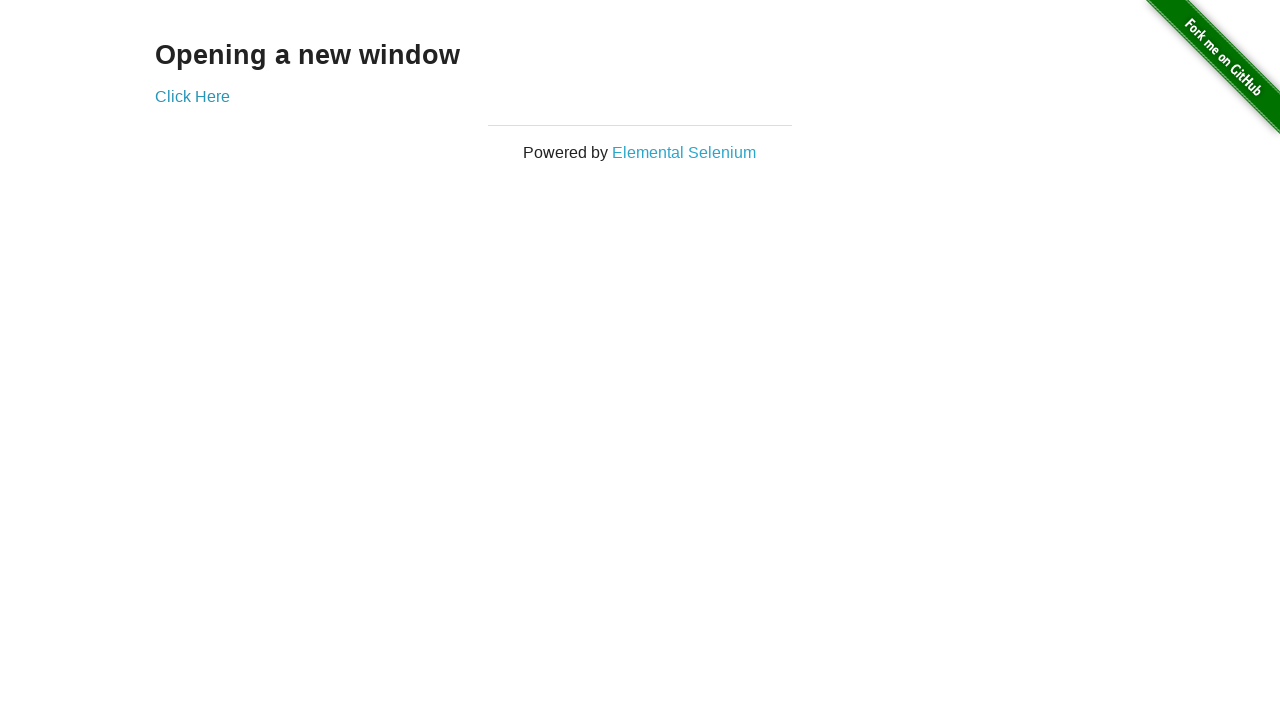

Child window content loaded - heading element found
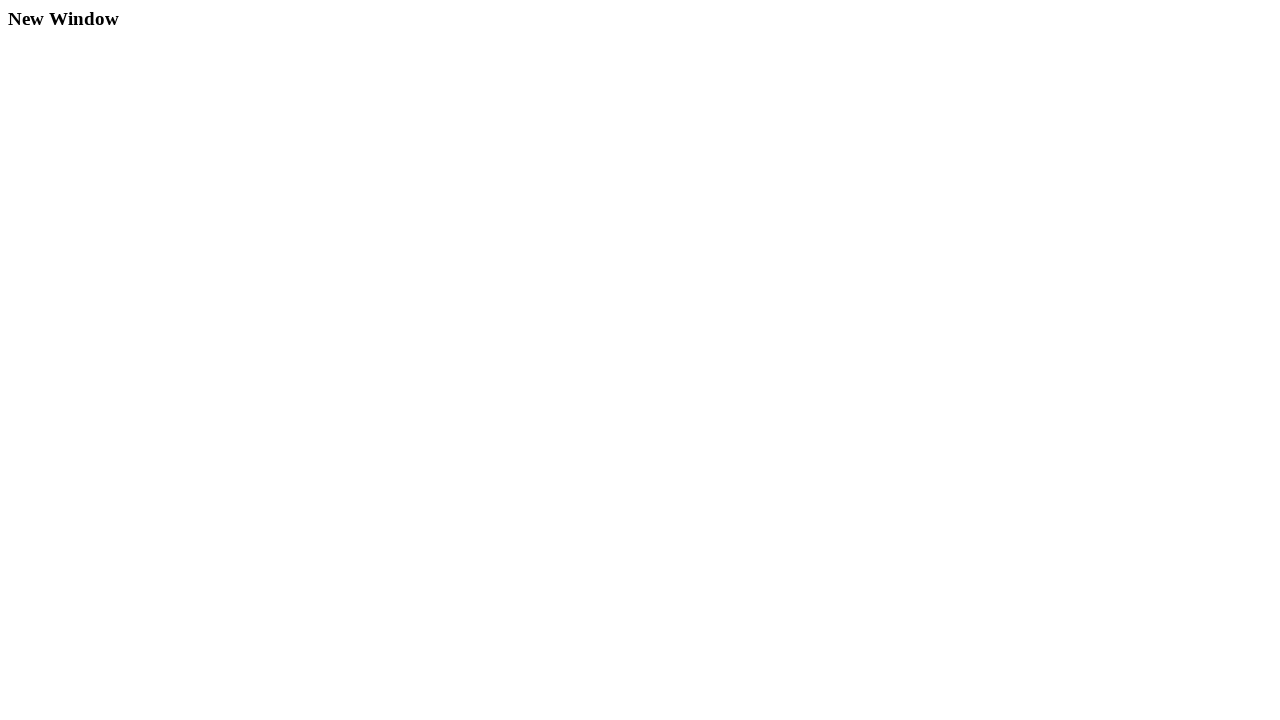

Child window heading text verified: 'New Window'
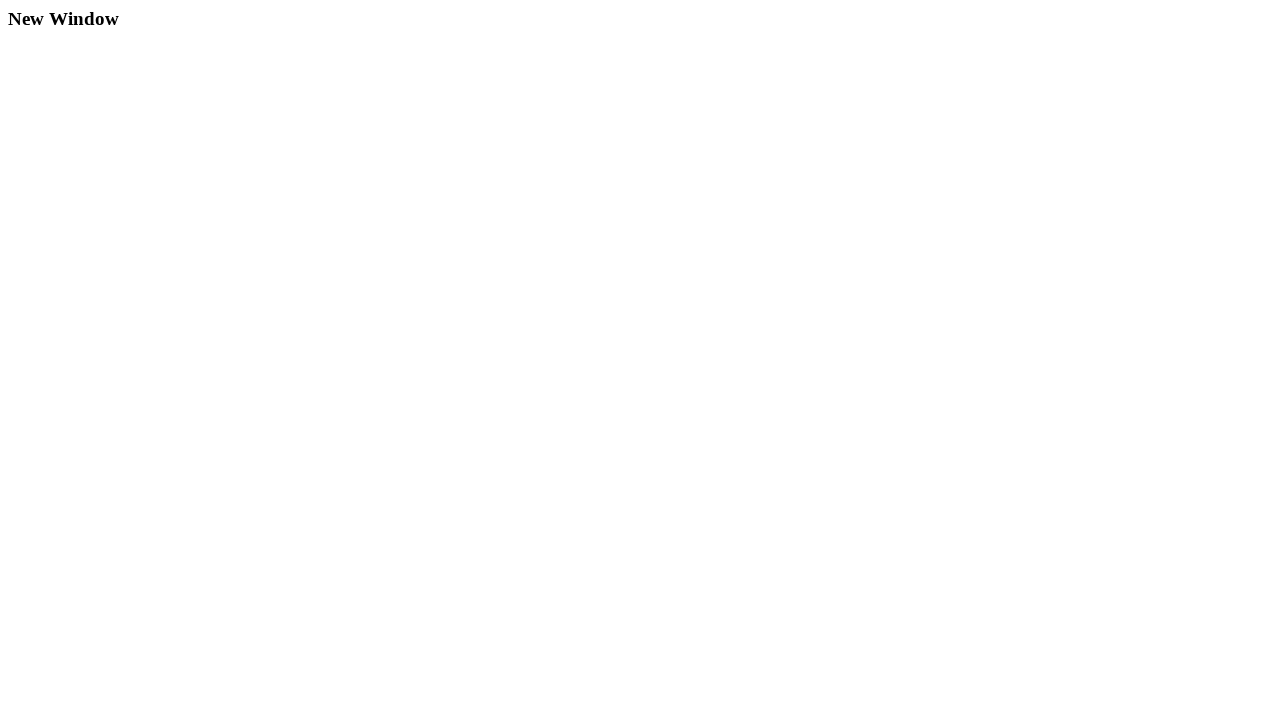

Switched back to parent window
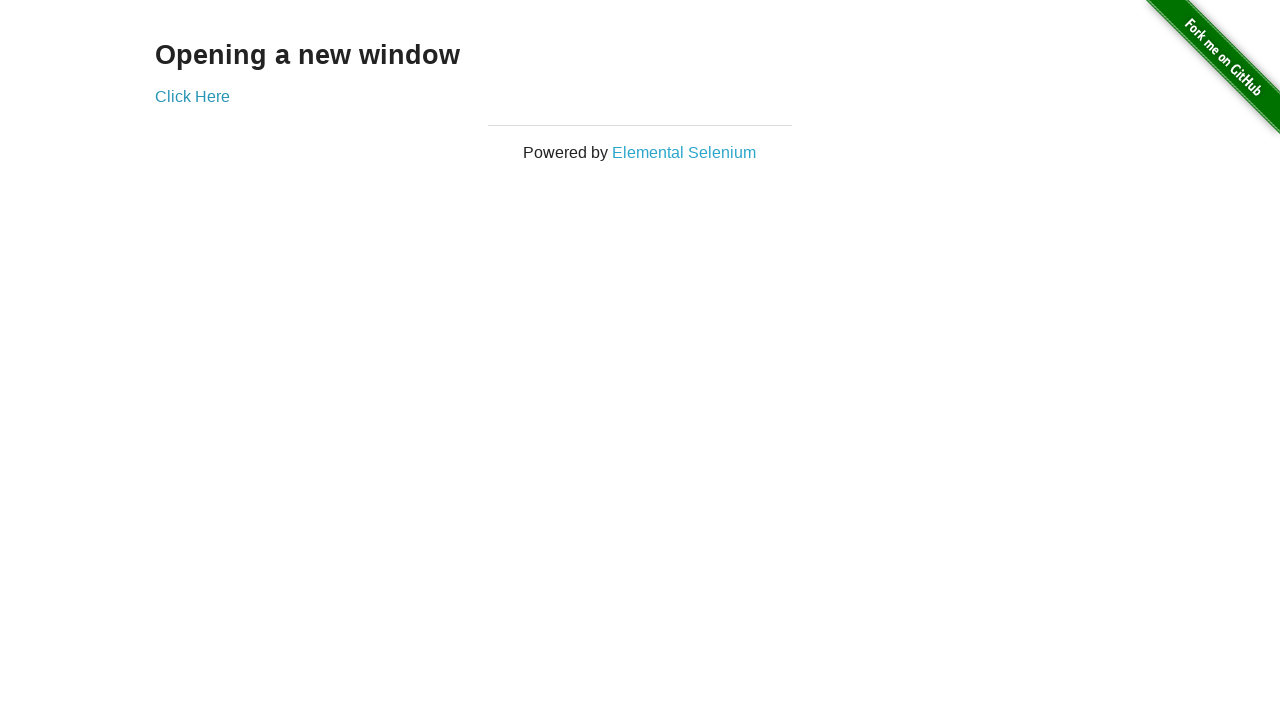

Parent window heading text verified: 'Opening a new window'
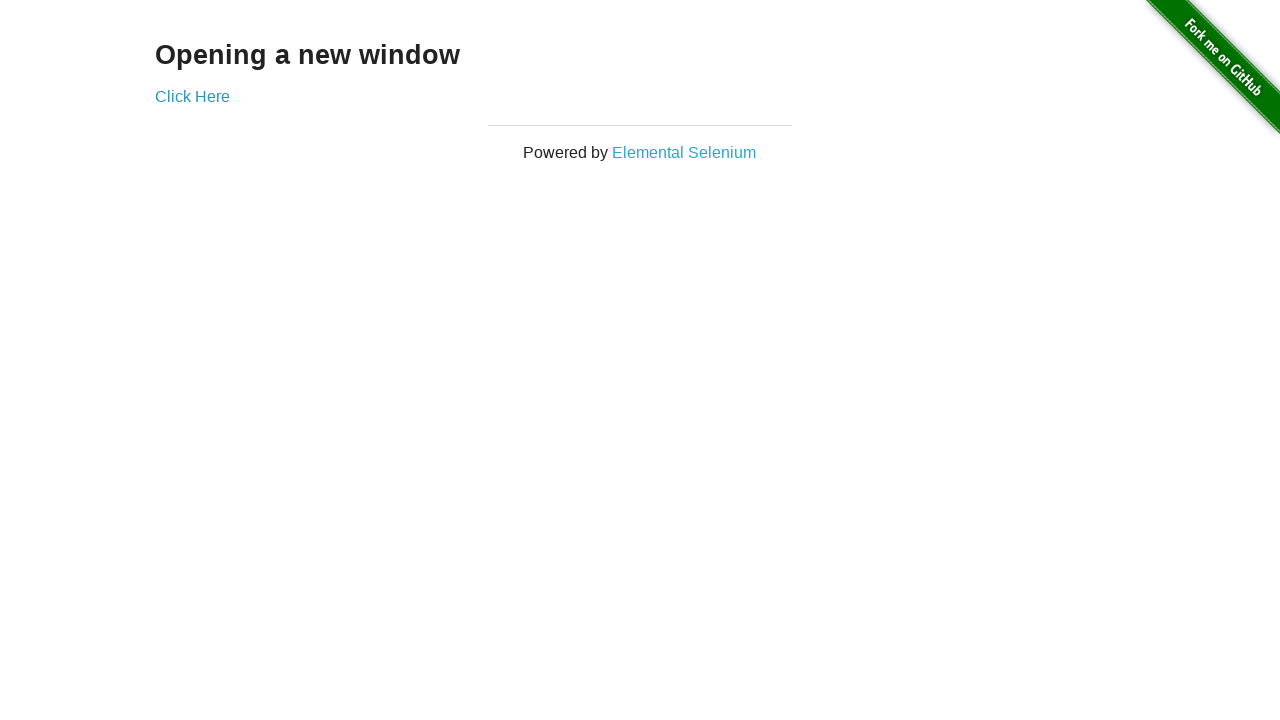

Child window closed
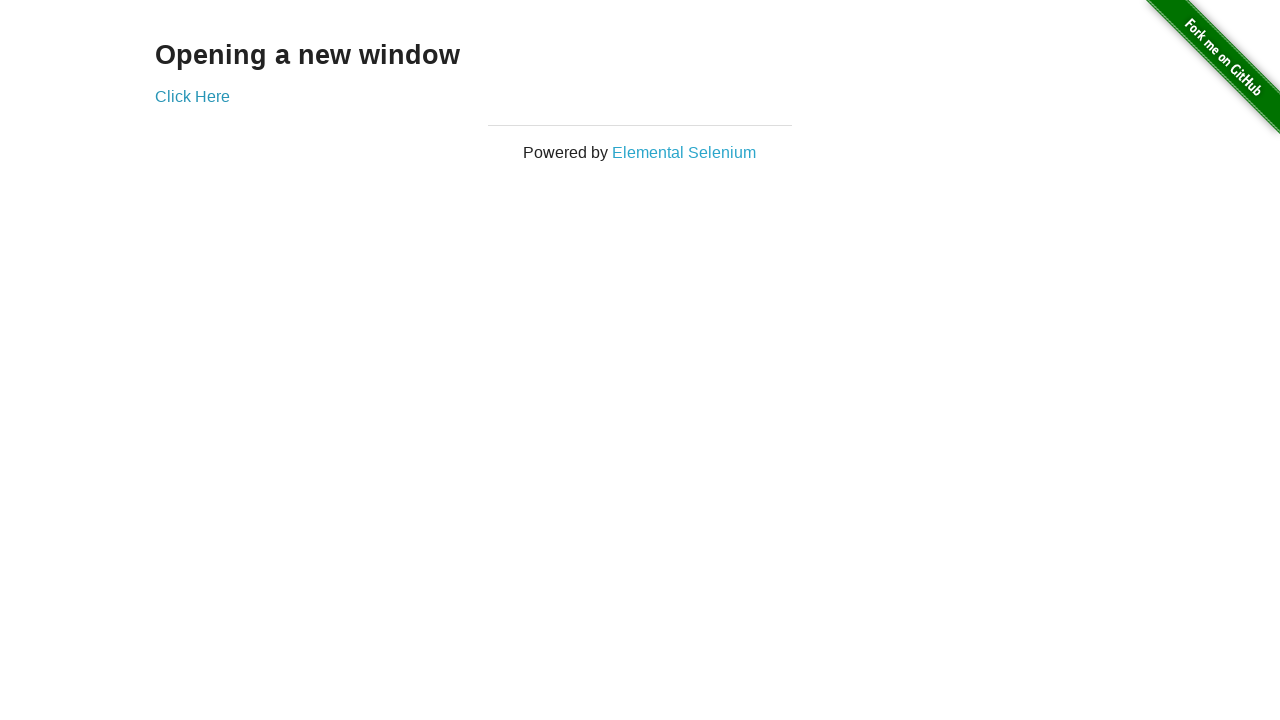

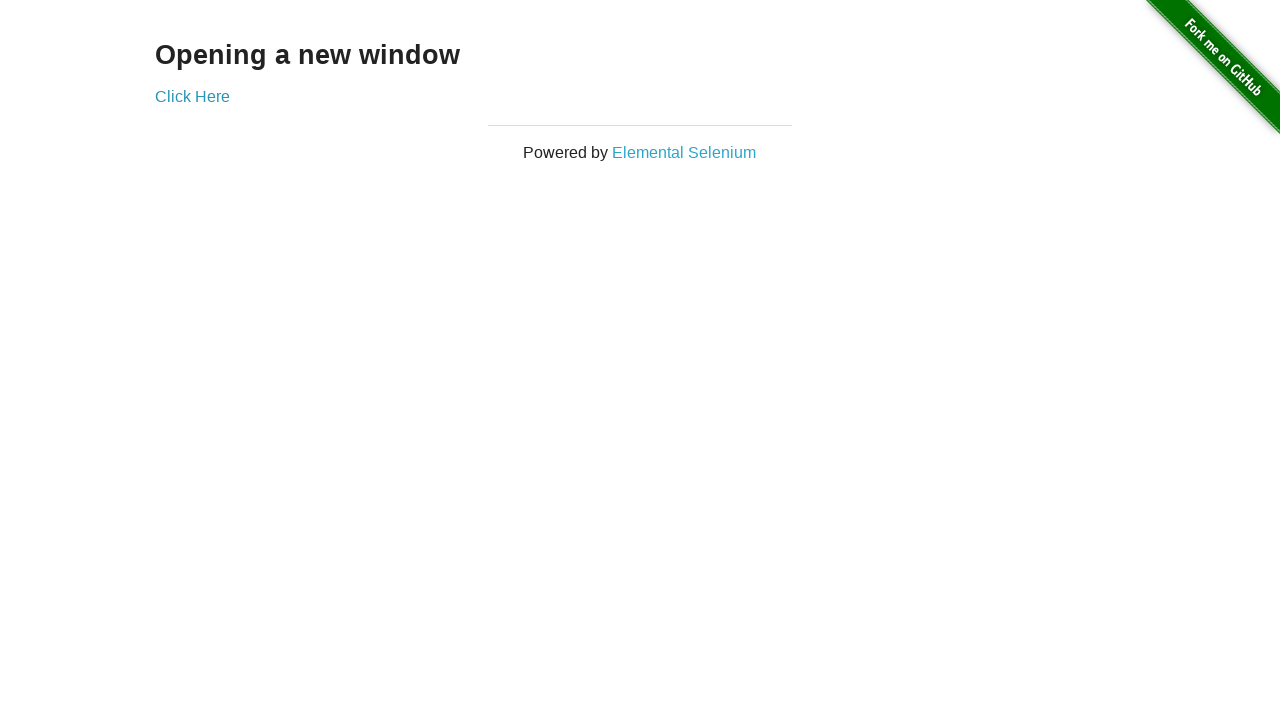